Tests W3Schools JavaScript tutorial page by navigating to the Try It editor, switching between frames and windows, and interacting with buttons and theme toggles

Starting URL: https://www.w3schools.com/js/

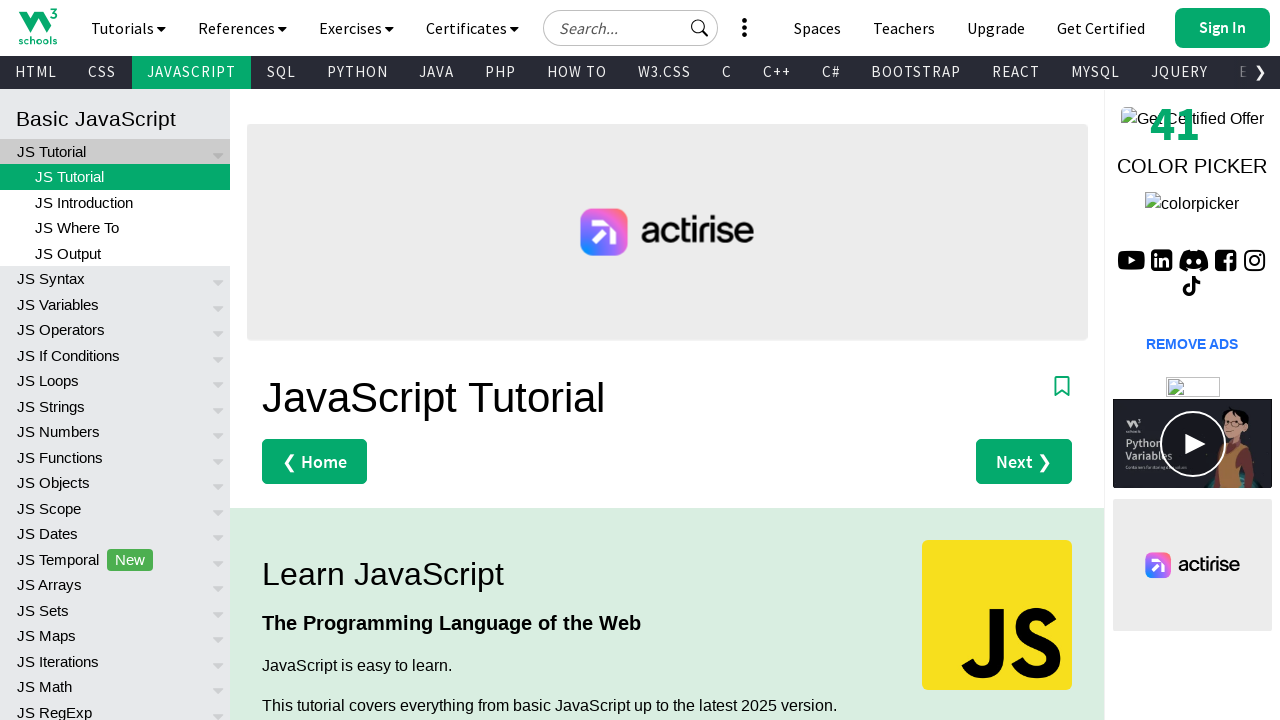

Clicked 'Try it Yourself »' link to open editor in new tab at (334, 360) on xpath=//a[text()='Try it Yourself »']
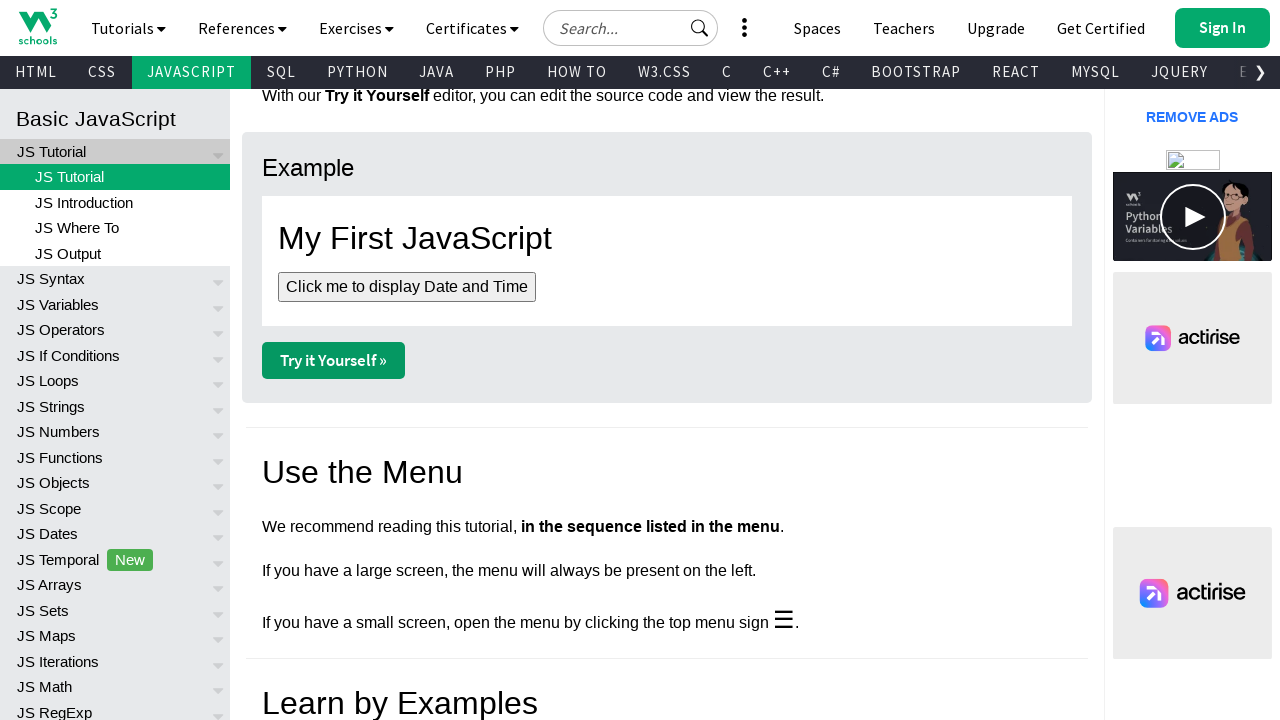

New page/tab opened from 'Try it Yourself' link
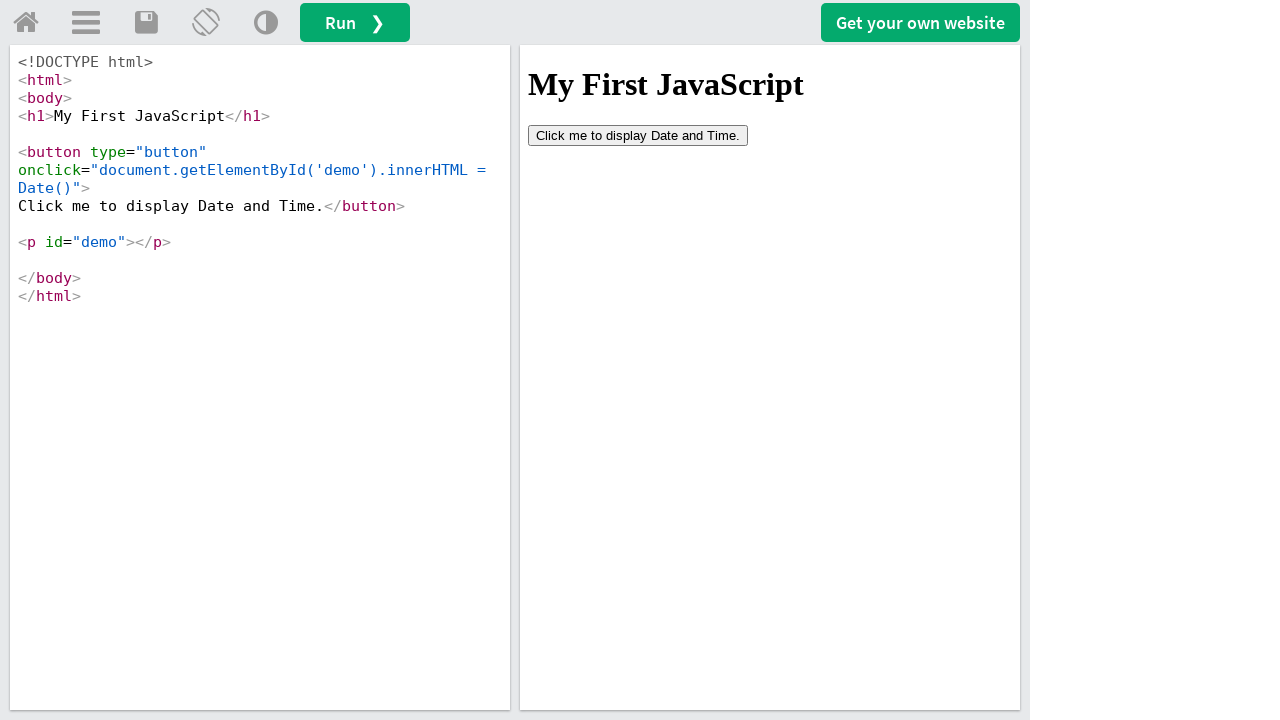

New page loaded completely
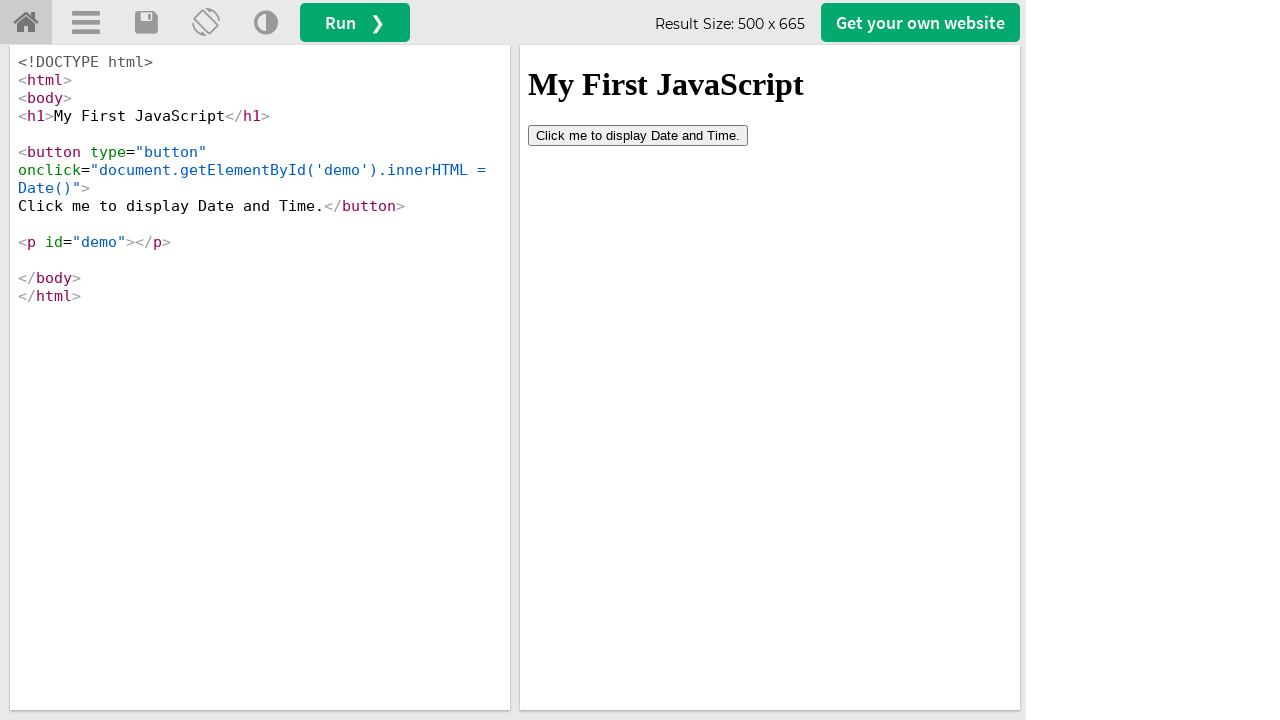

Clicked 'Change Theme' button at (266, 23) on xpath=//a[@title='Change Theme']
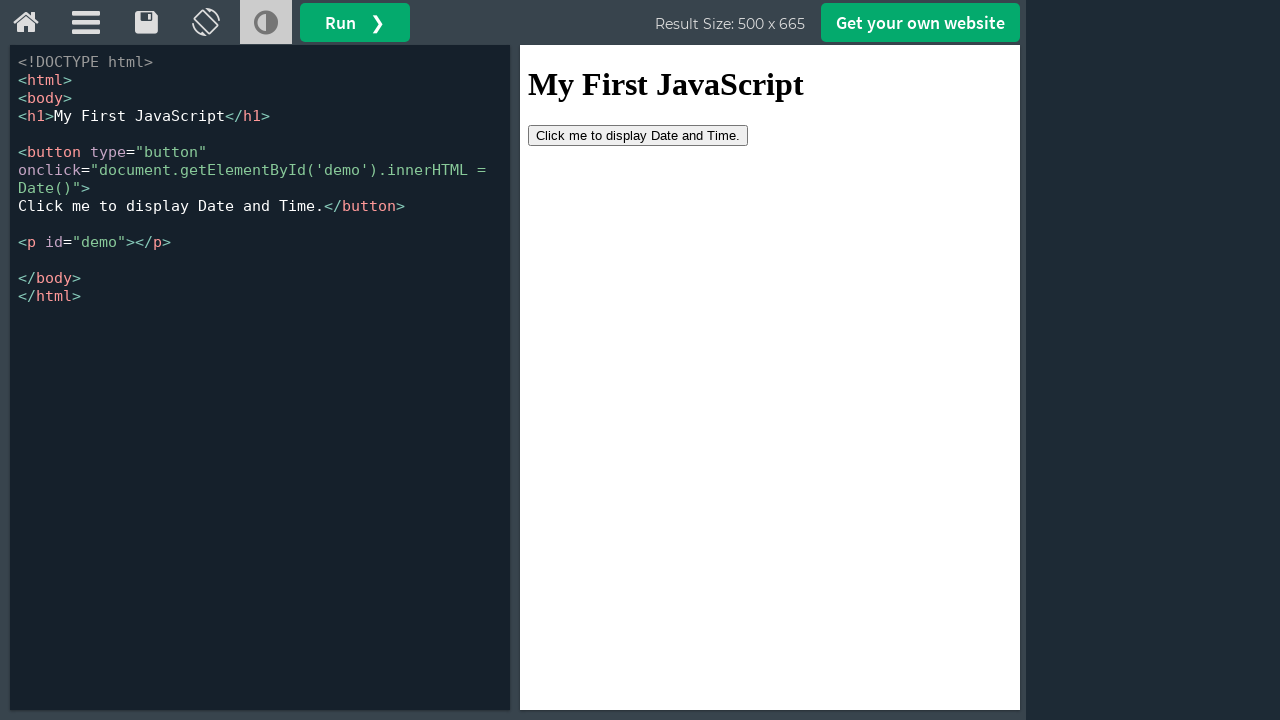

Located iframe with name 'iframeResult'
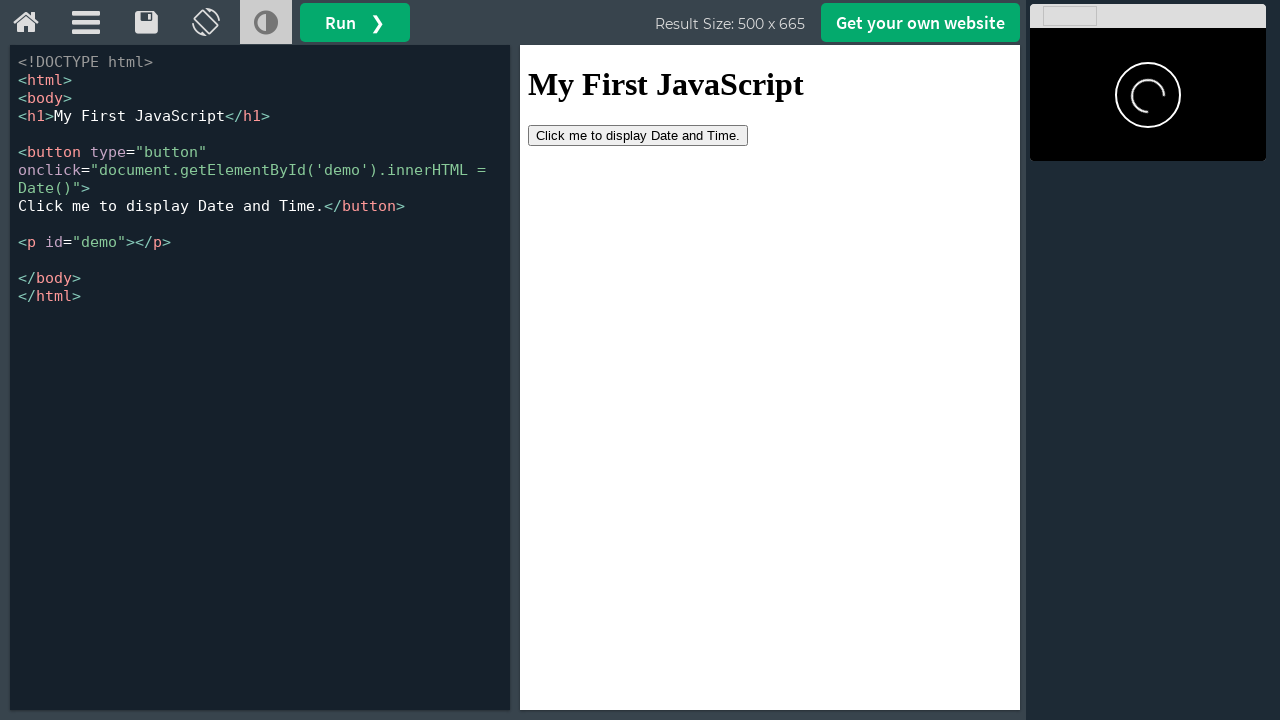

Clicked button inside iframe at (638, 135) on xpath=//iframe[@name='iframeResult'] >> internal:control=enter-frame >> xpath=//
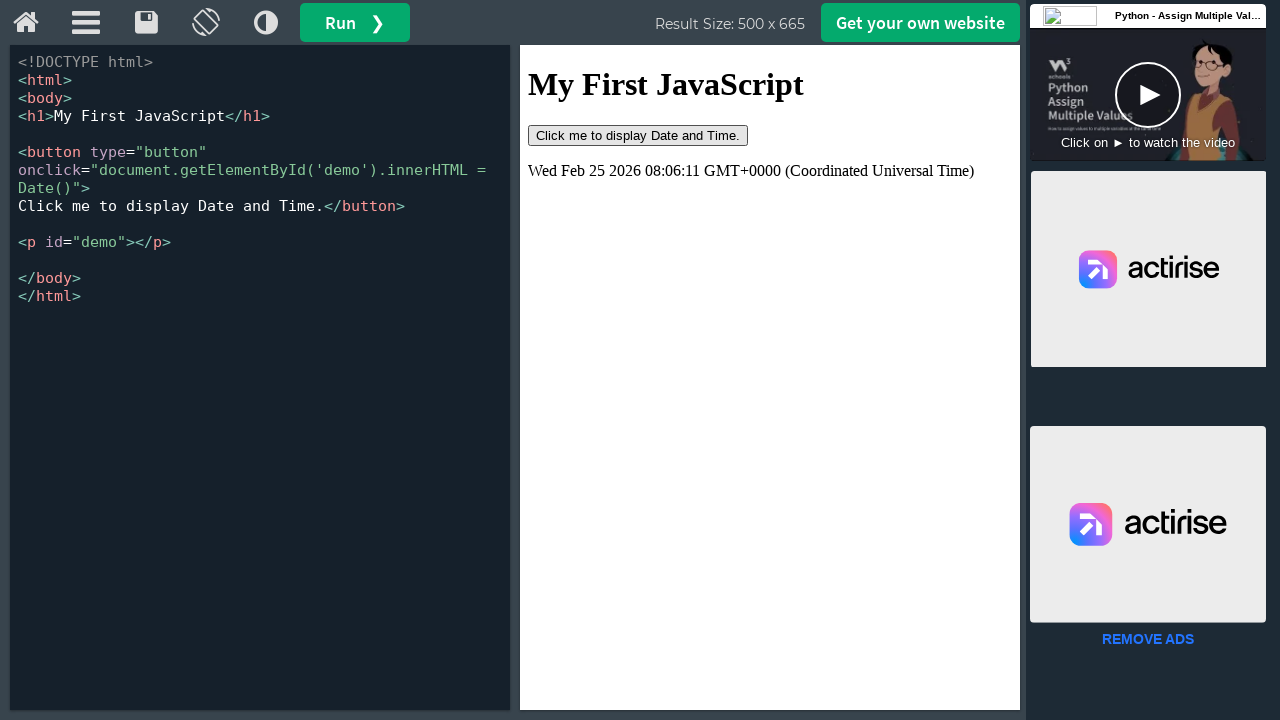

Clicked 'Change Theme' button again outside iframe at (266, 23) on xpath=//a[@title='Change Theme']
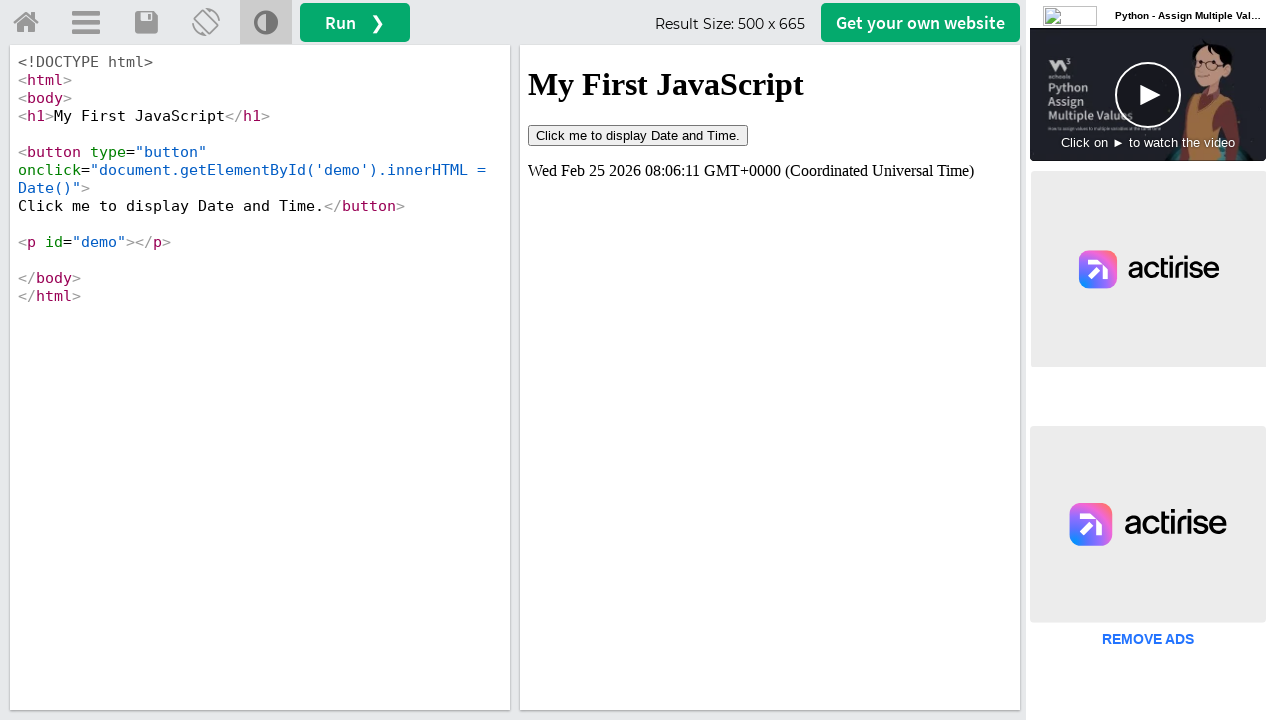

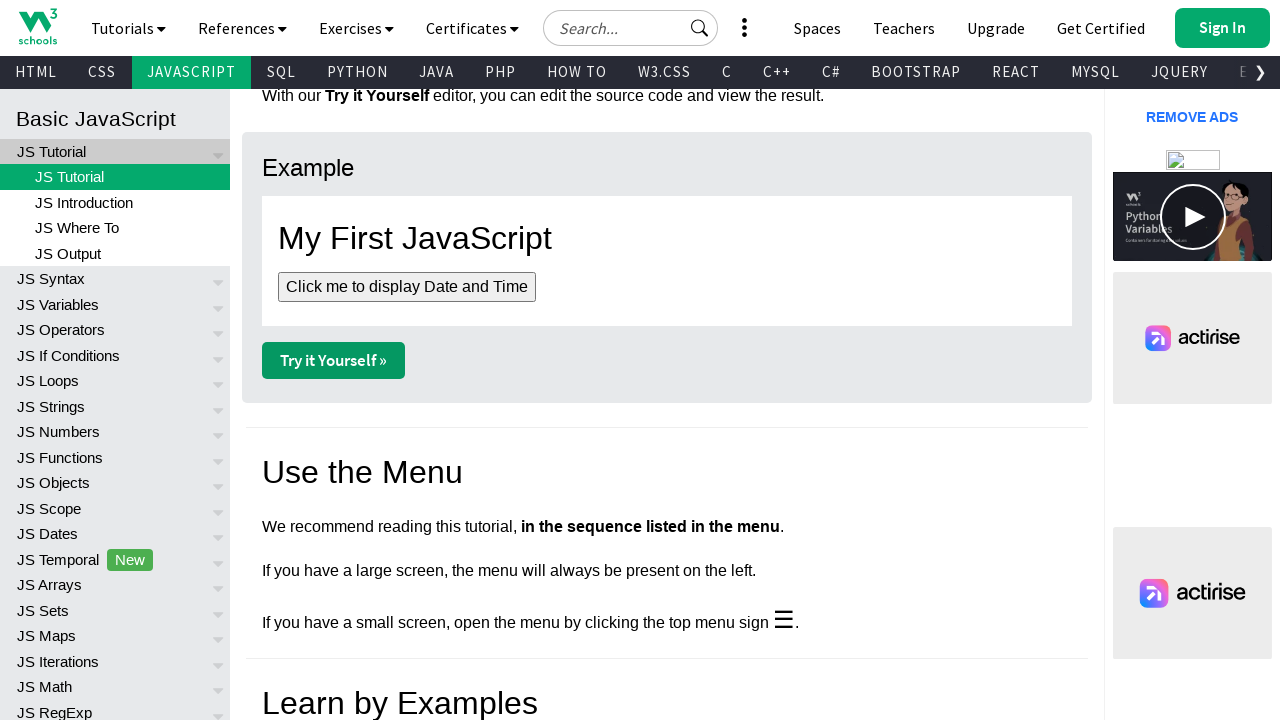